Tests clicking a button with a dynamic ID on the UI Testing Playground site, waiting for it to be clickable before clicking.

Starting URL: http://uitestingplayground.com/dynamicid

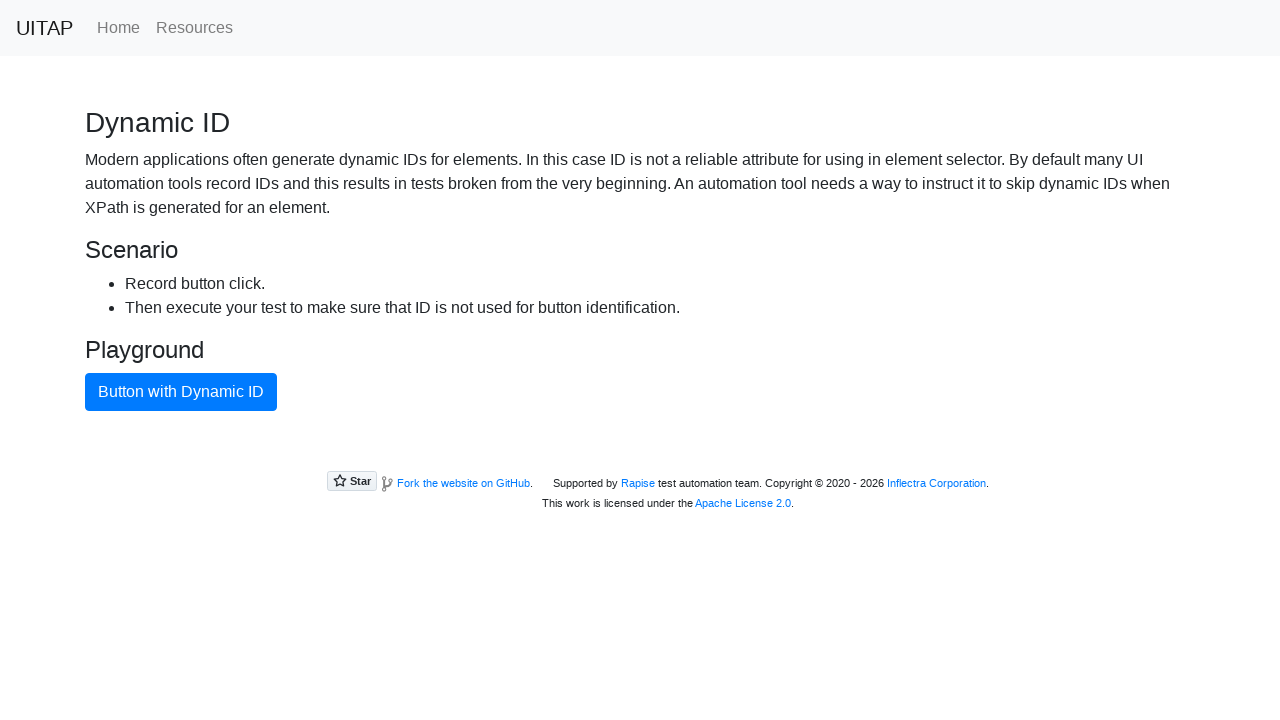

Waited for primary button to be visible
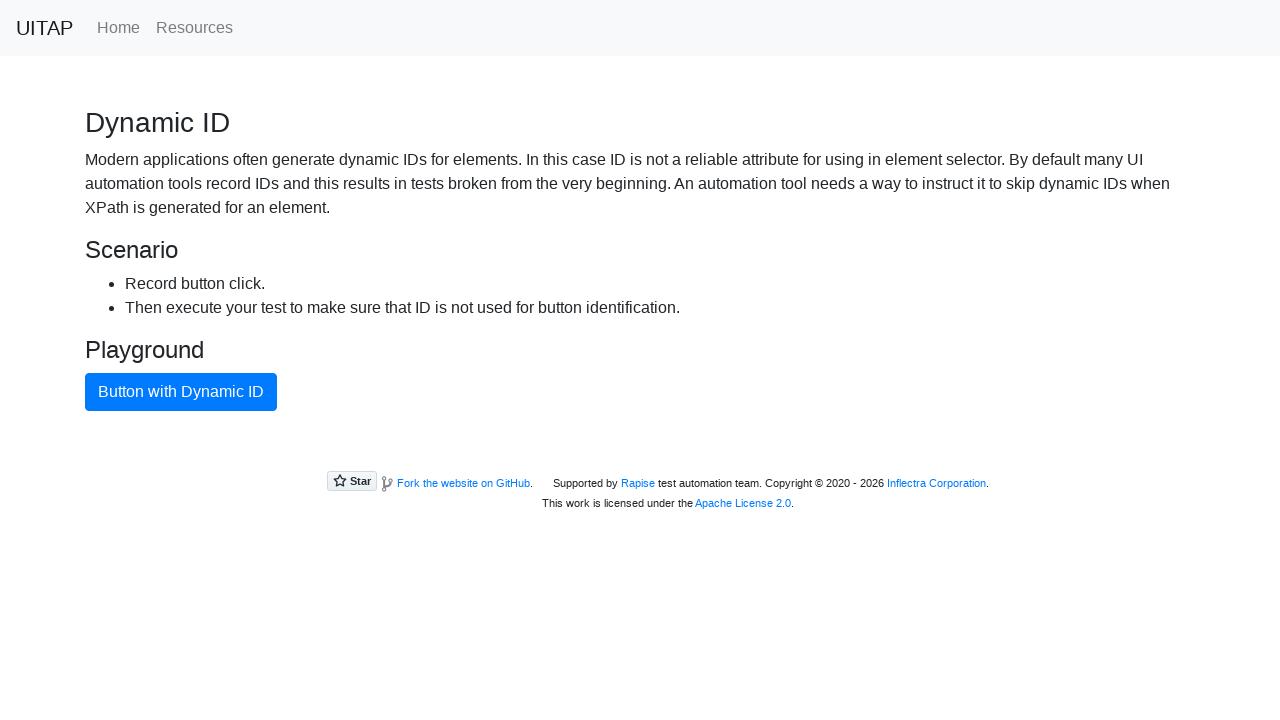

Clicked the primary button with dynamic ID at (181, 392) on button.btn-primary
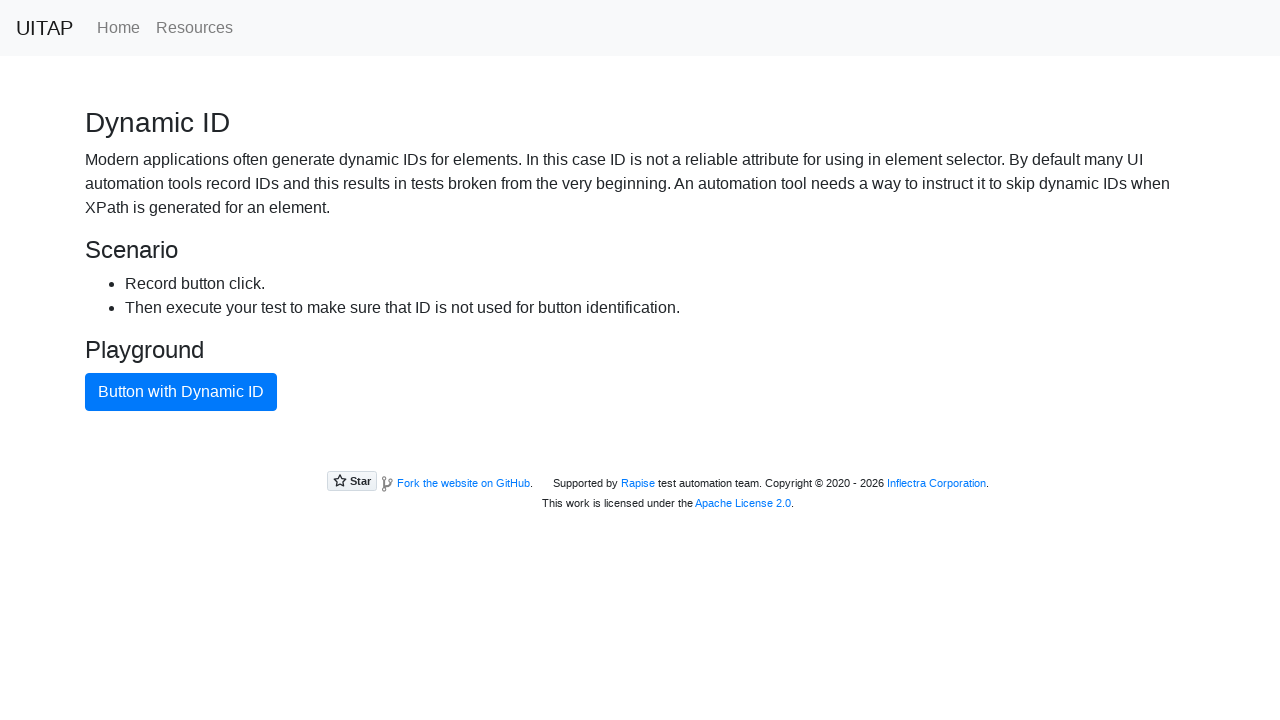

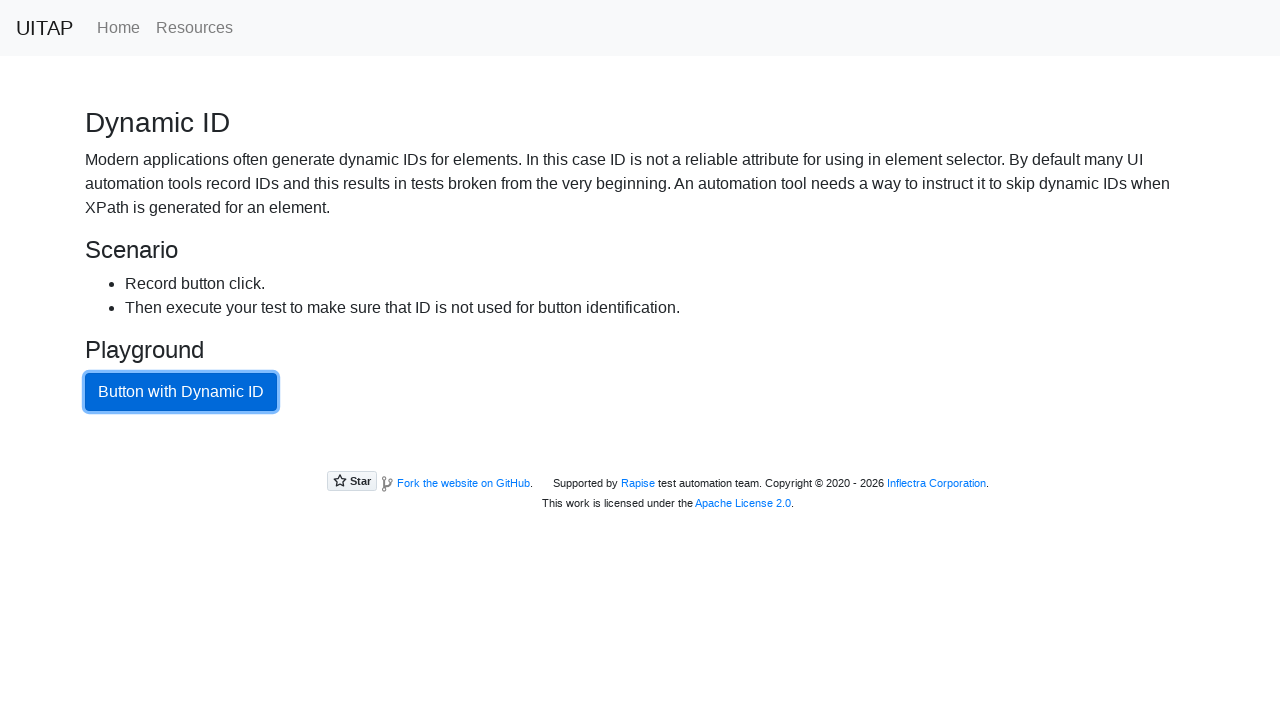